Tests locating and retrieving text from h2, h3, and paragraph elements on the webpage

Starting URL: https://cbarnc.github.io/Group3-repo-projects/

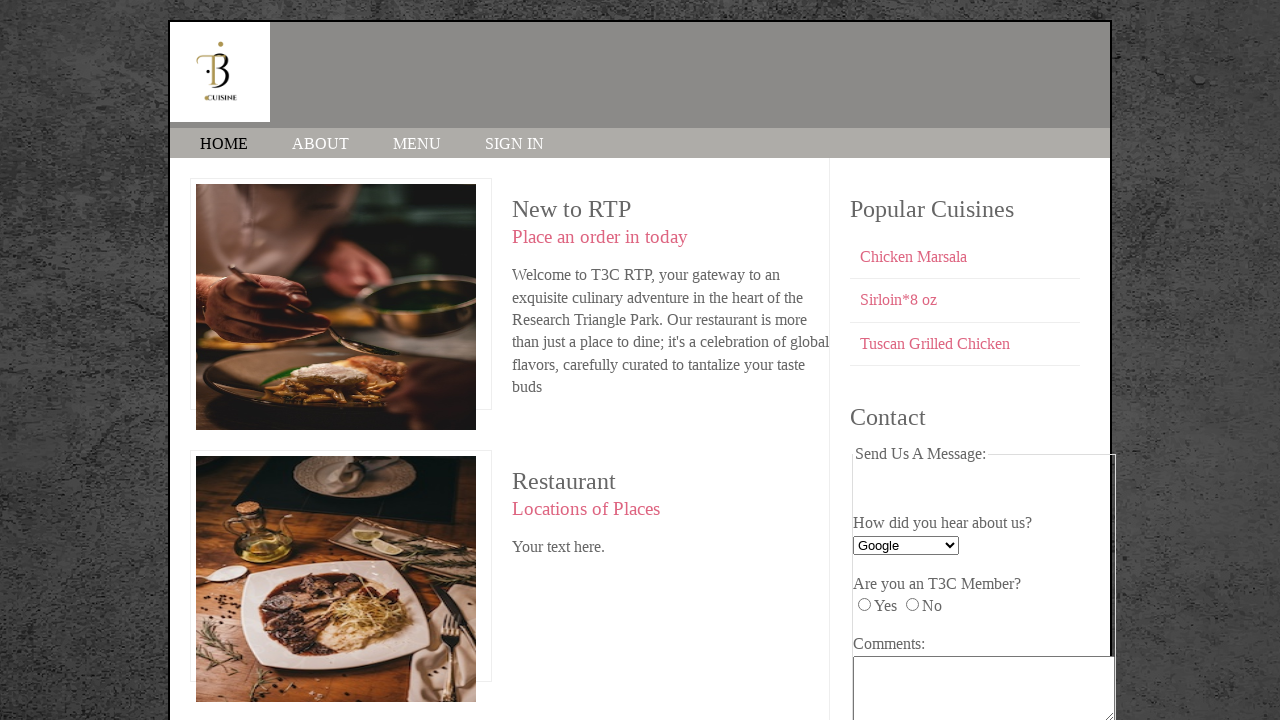

Navigated to the Group3 projects webpage
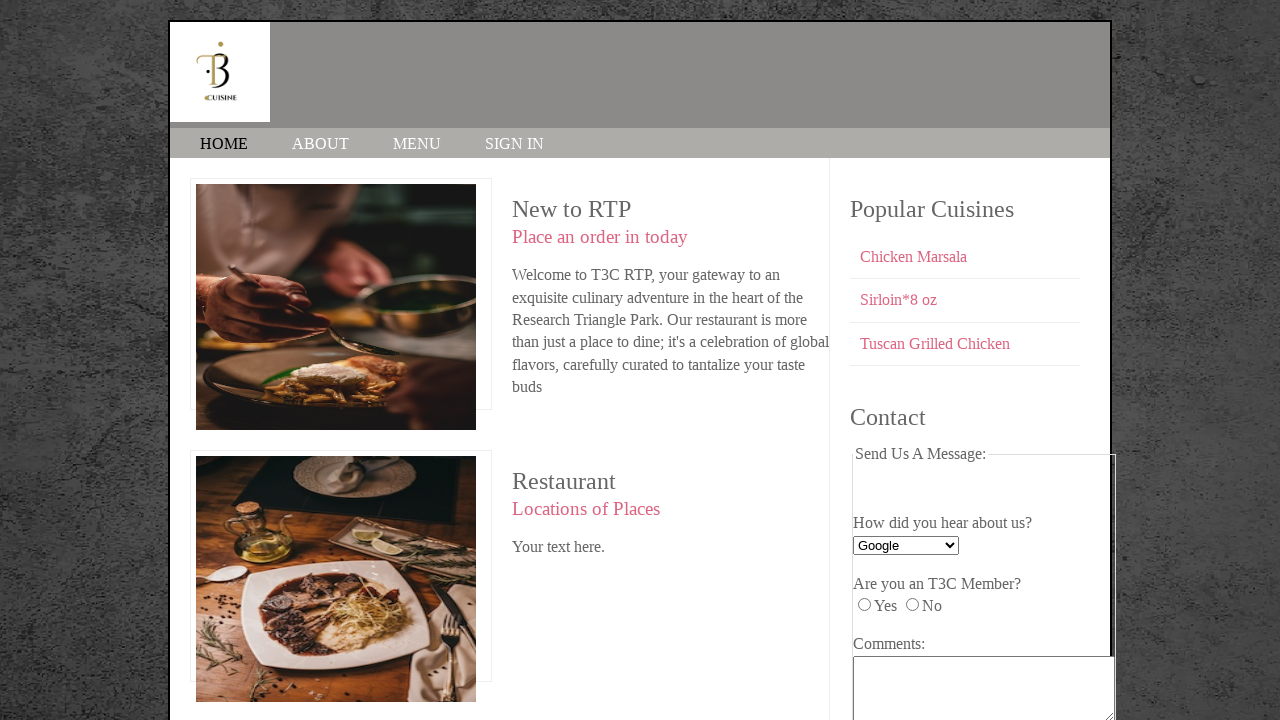

Set viewport size to 1920x1080
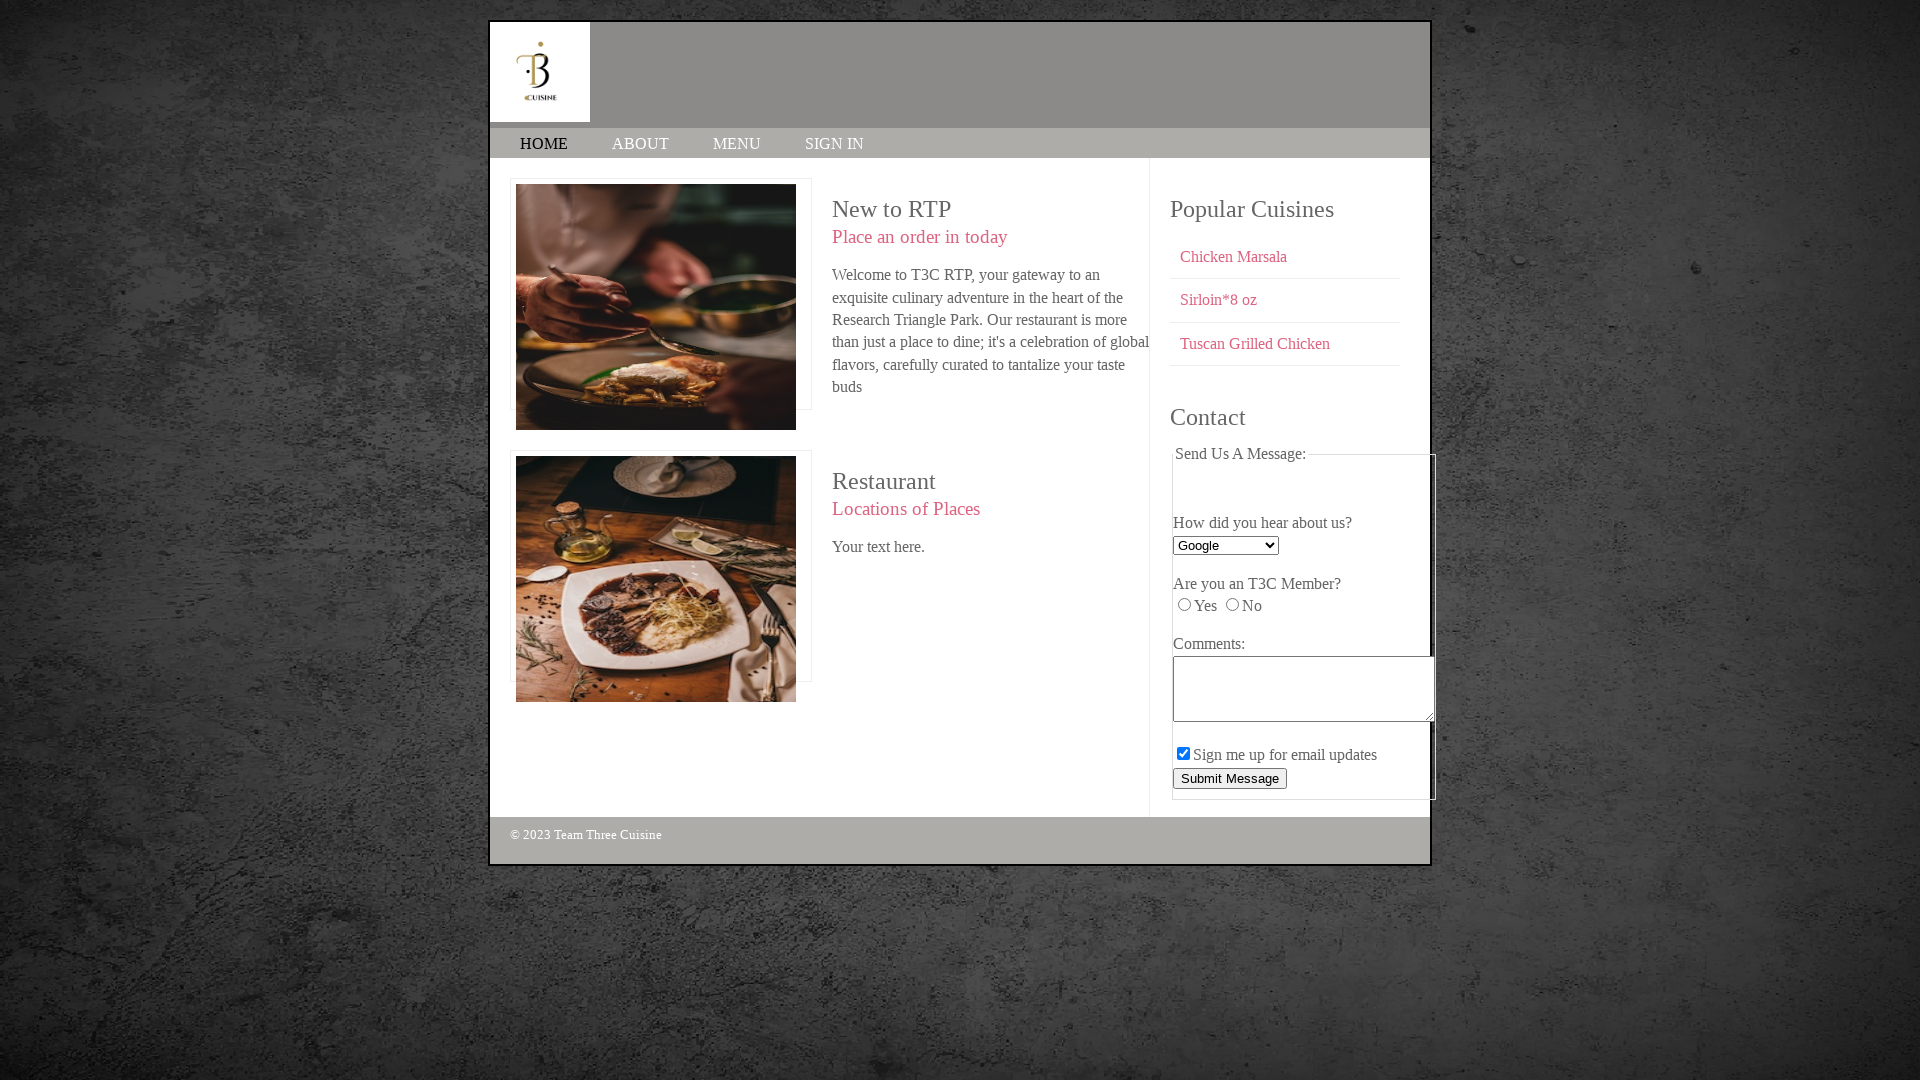

Located the first h2 element on the page
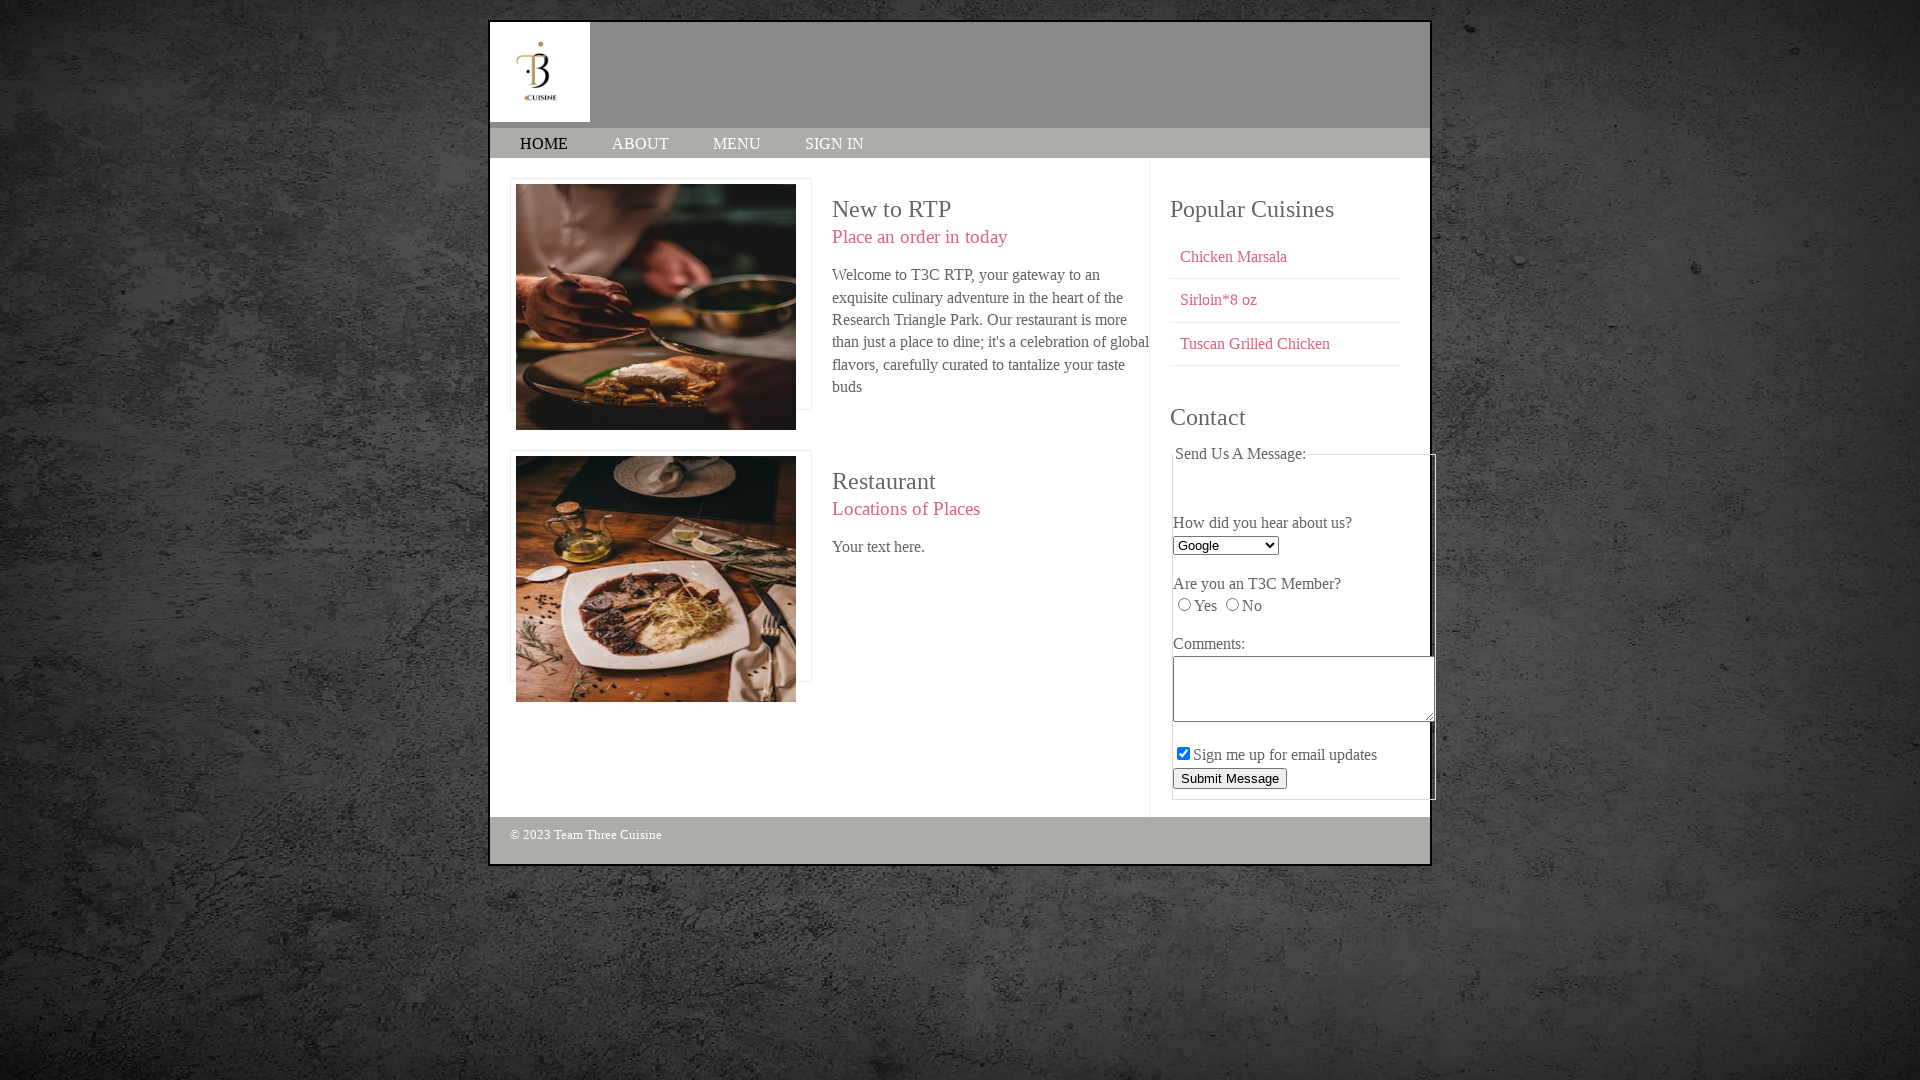

Retrieved h2 text: 'New to RTP'
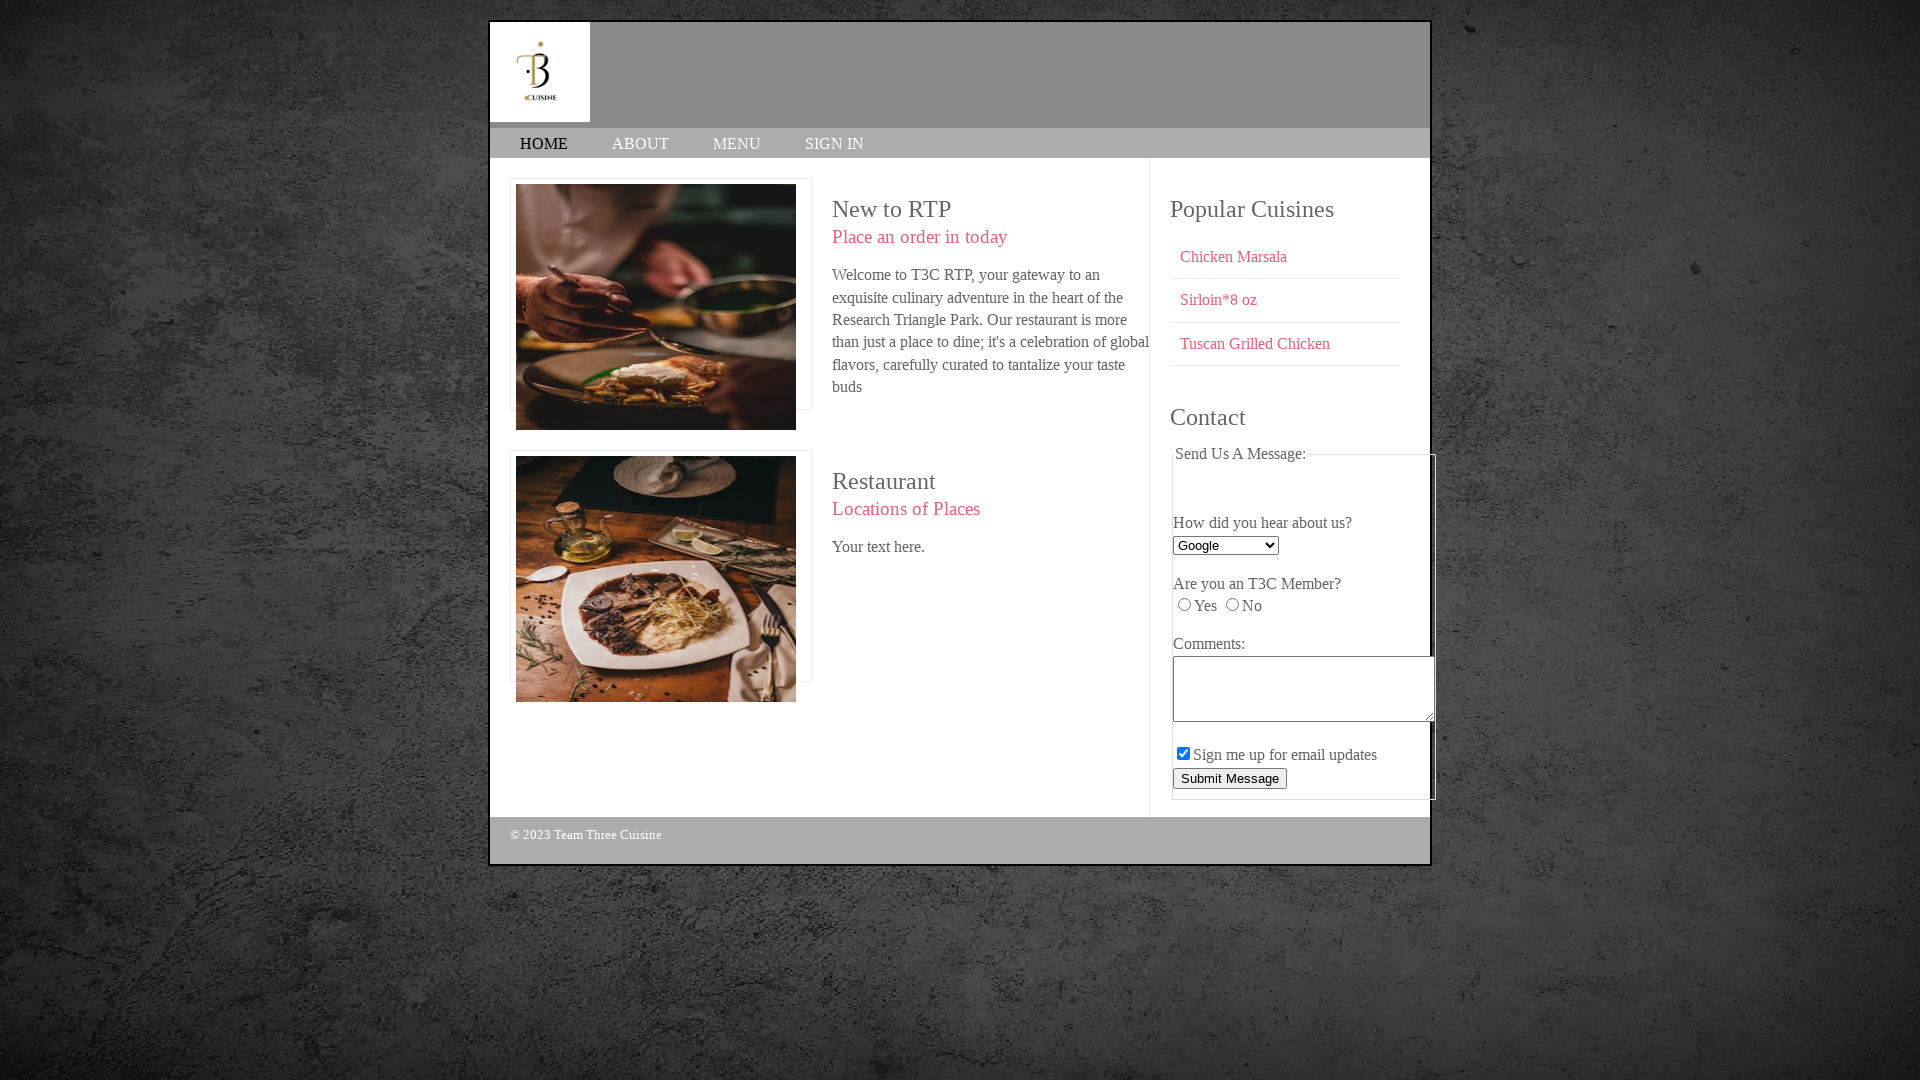

Located the first h3 element on the page
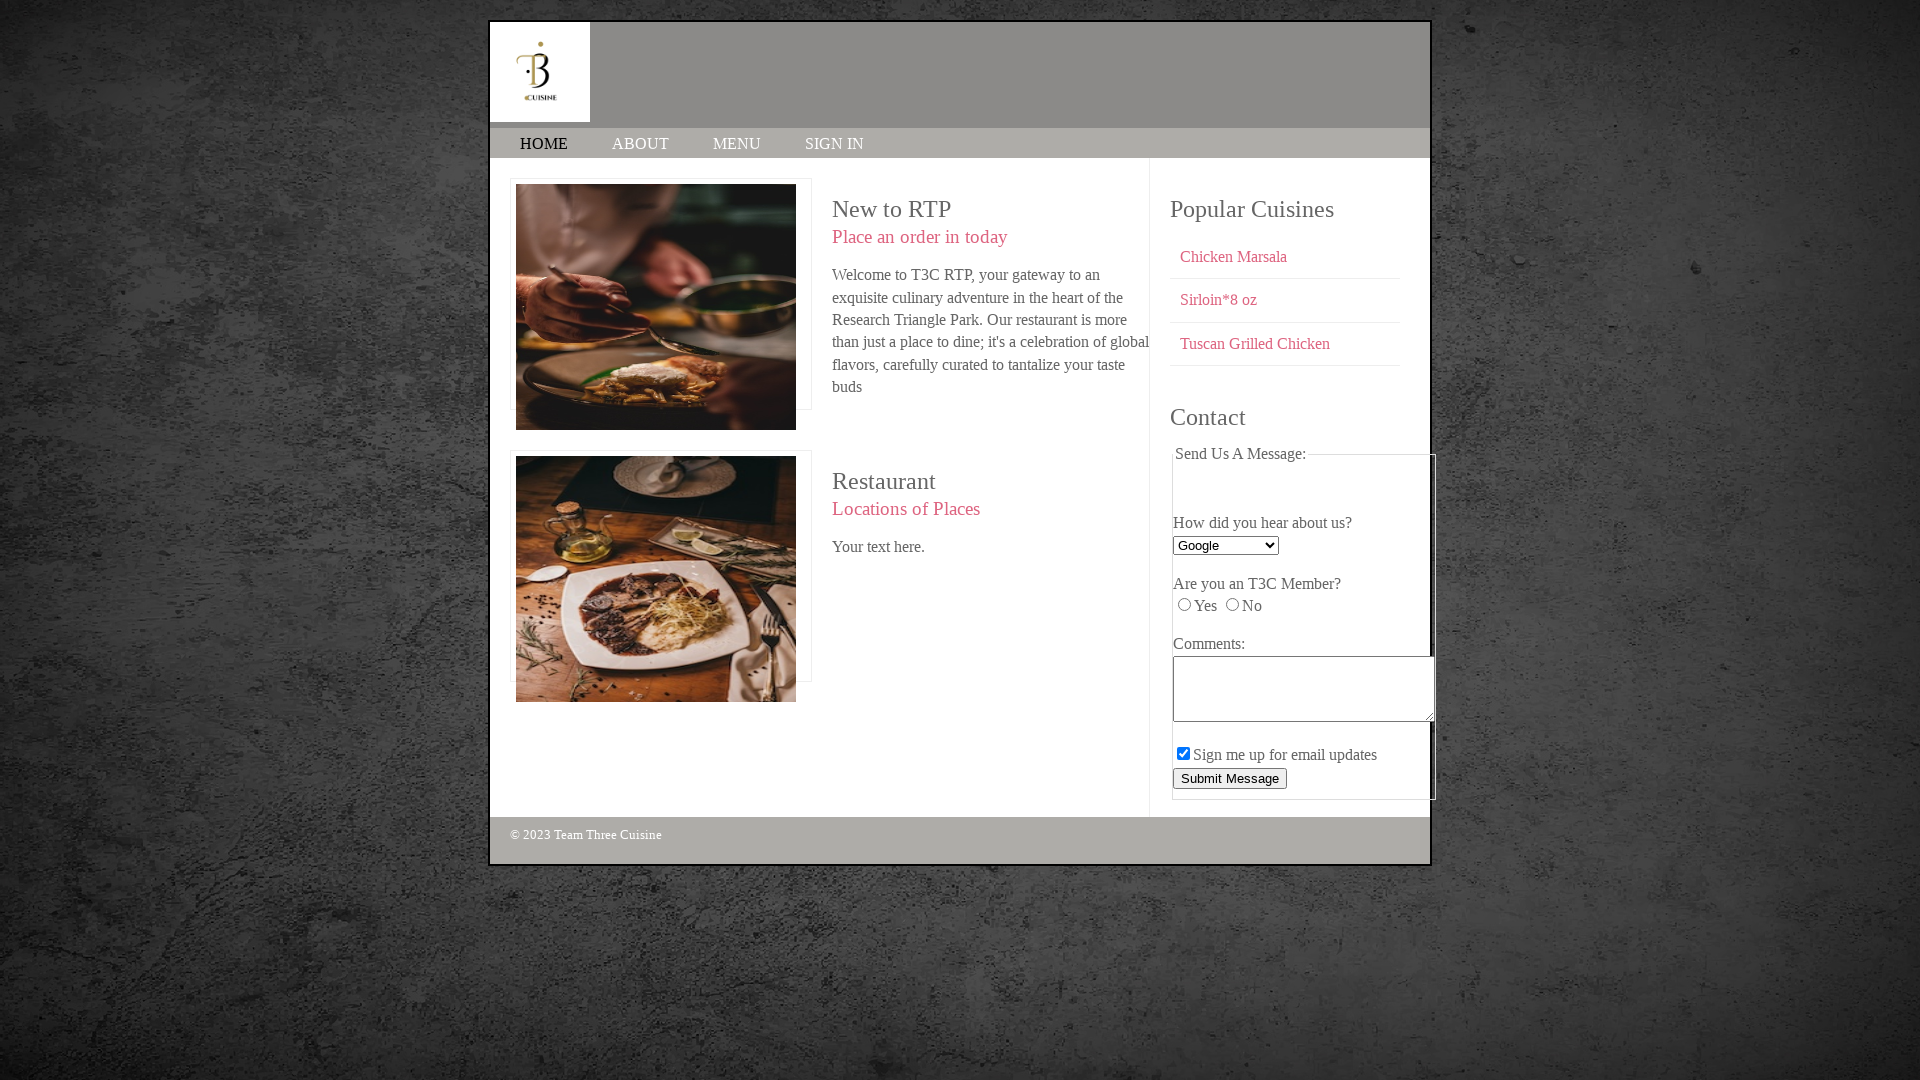

Retrieved h3 text: 'Place an order in today'
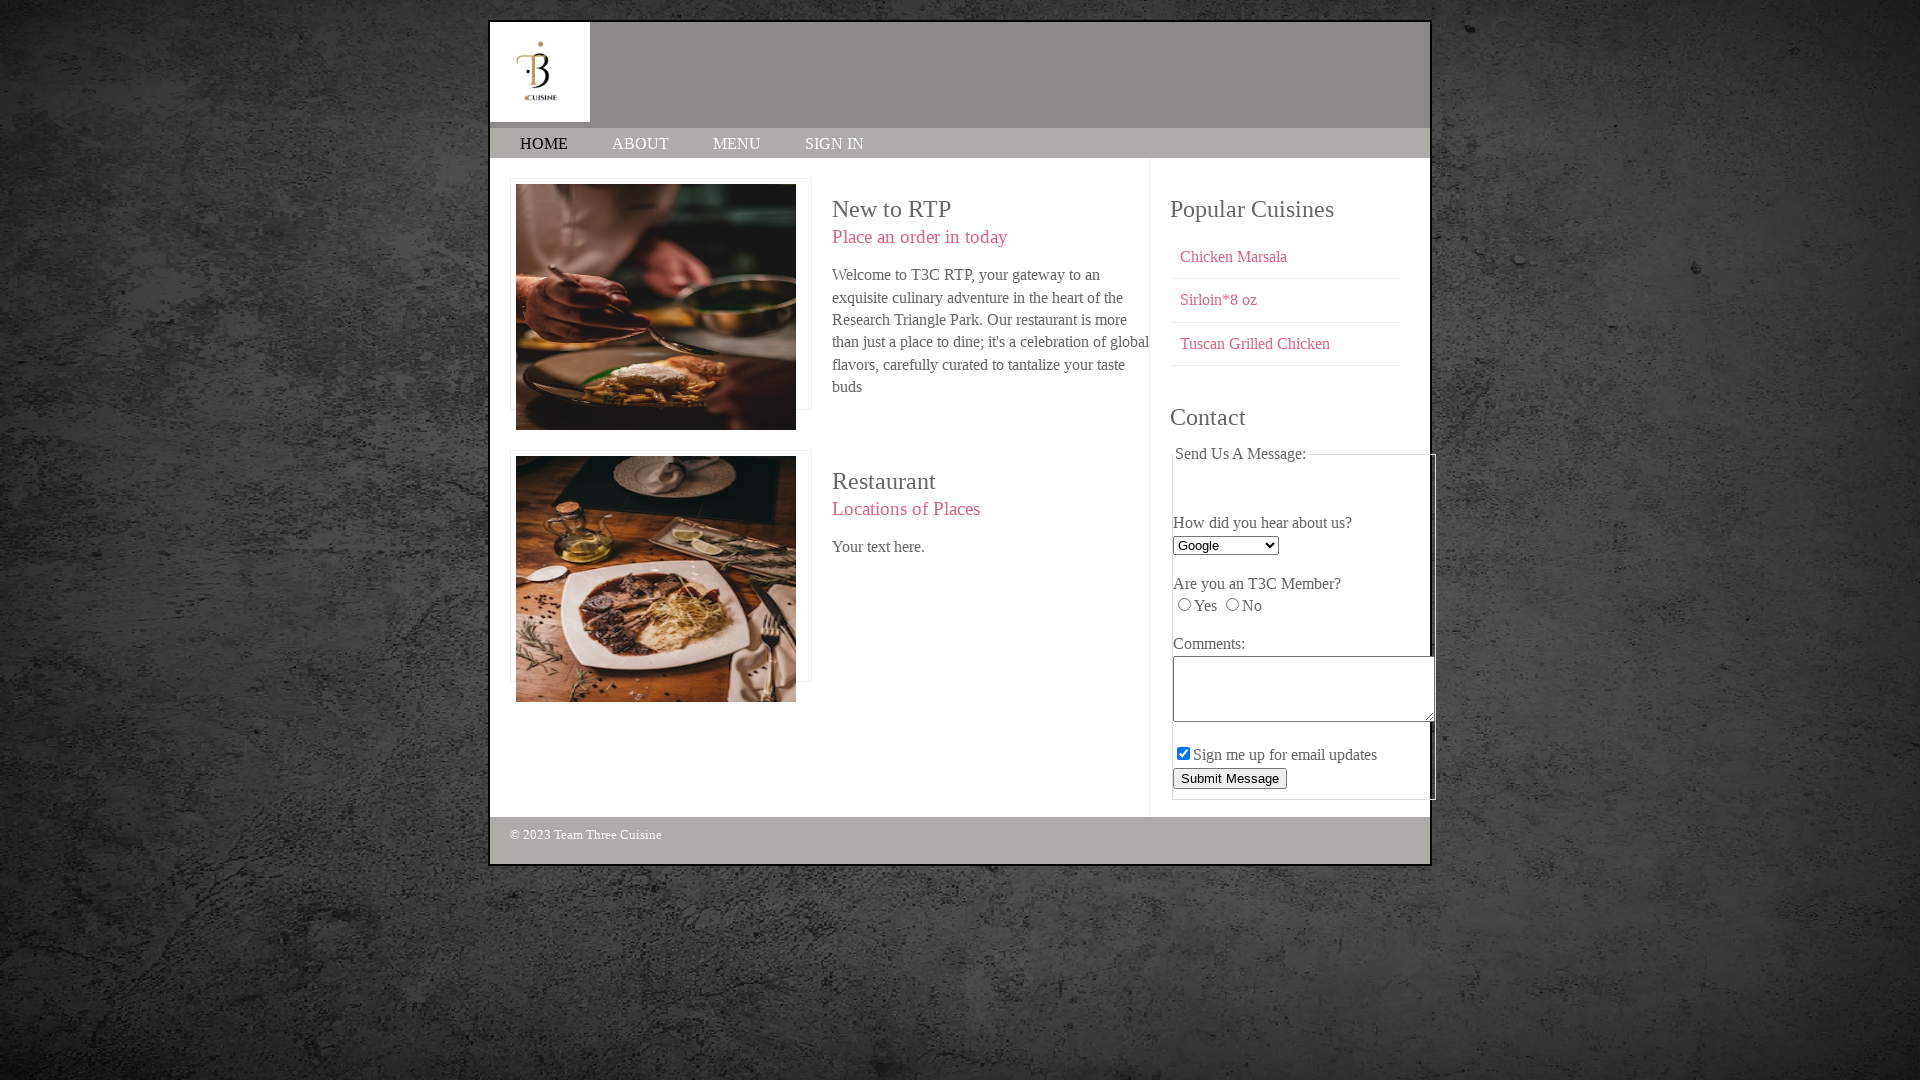

Located the first paragraph element on the page
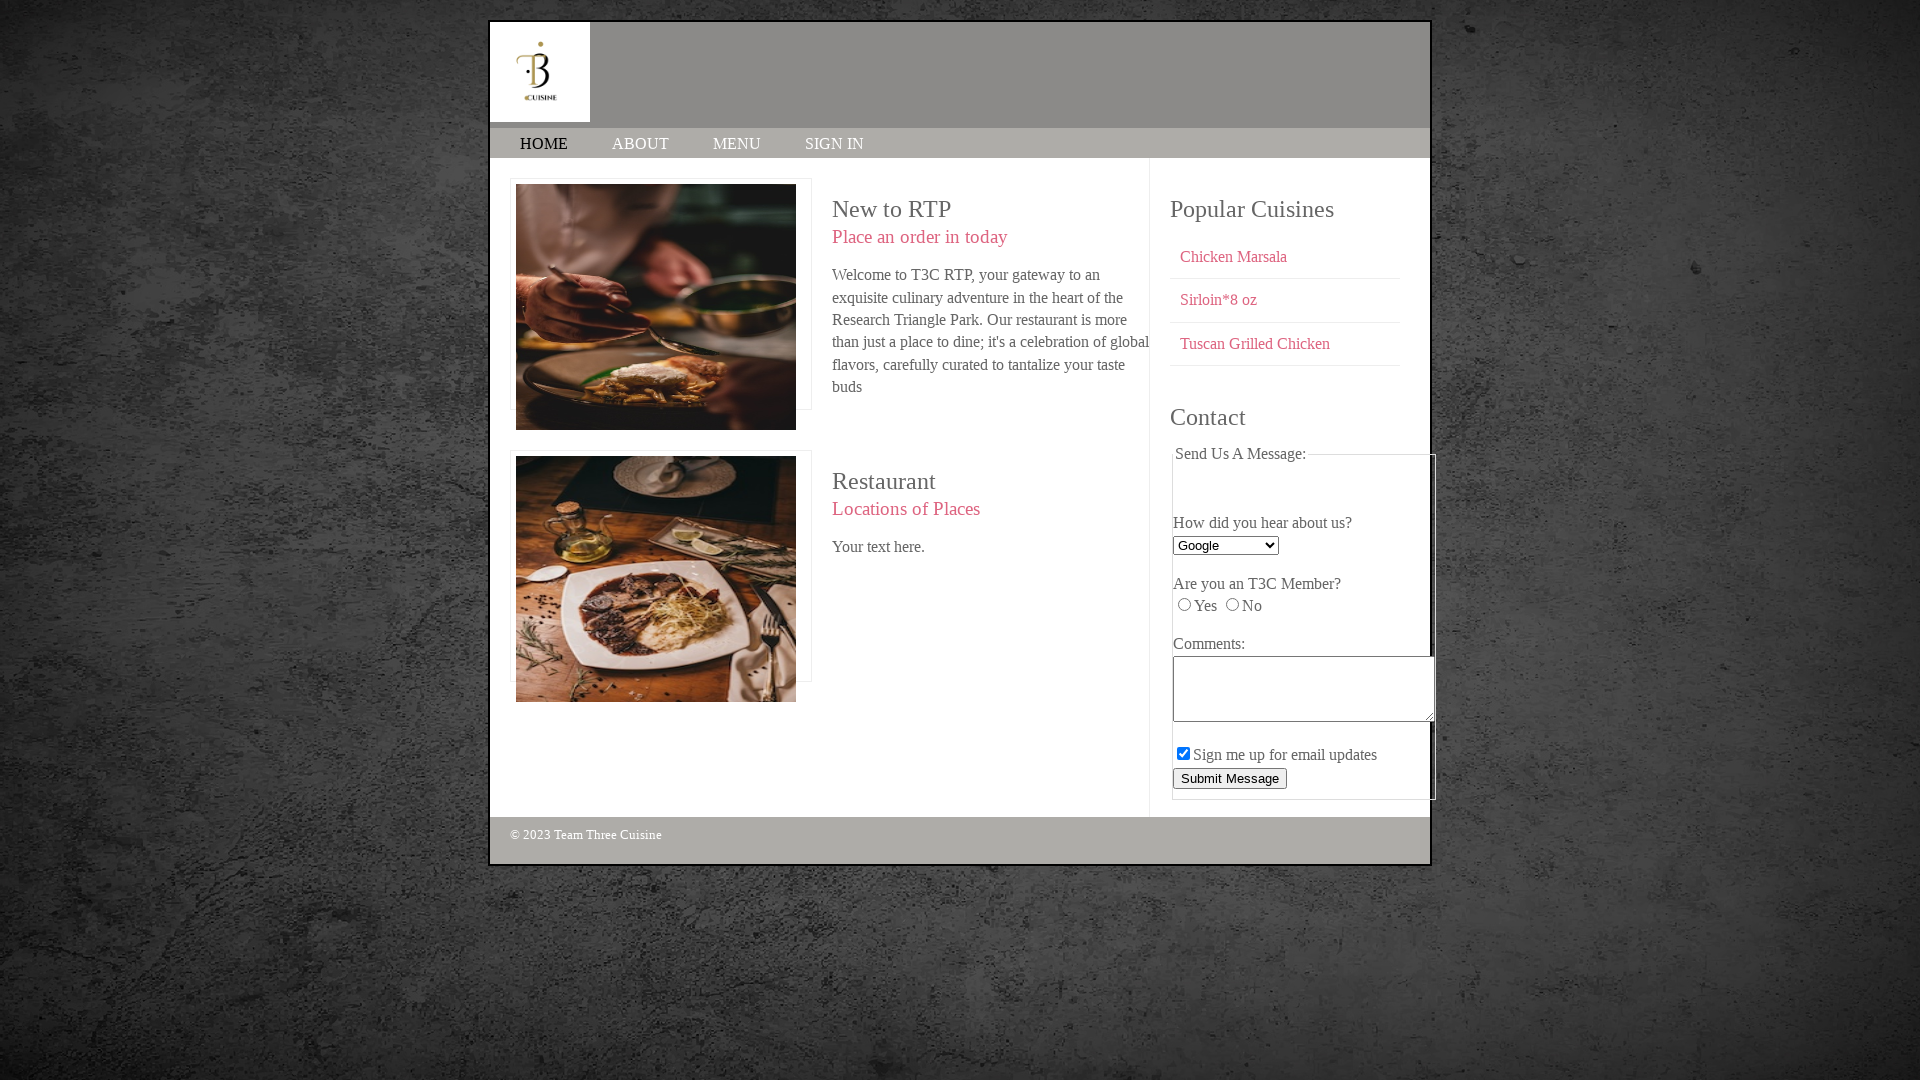

Retrieved paragraph text: 'Welcome to T3C RTP, your gateway to an exquisite culinary adventure in the heart of the Research
                    Triangle Park.
                    Our restaurant is more than just a place to dine; it's a celebration of global flavors,
                    carefully curated to tantalize your taste buds'
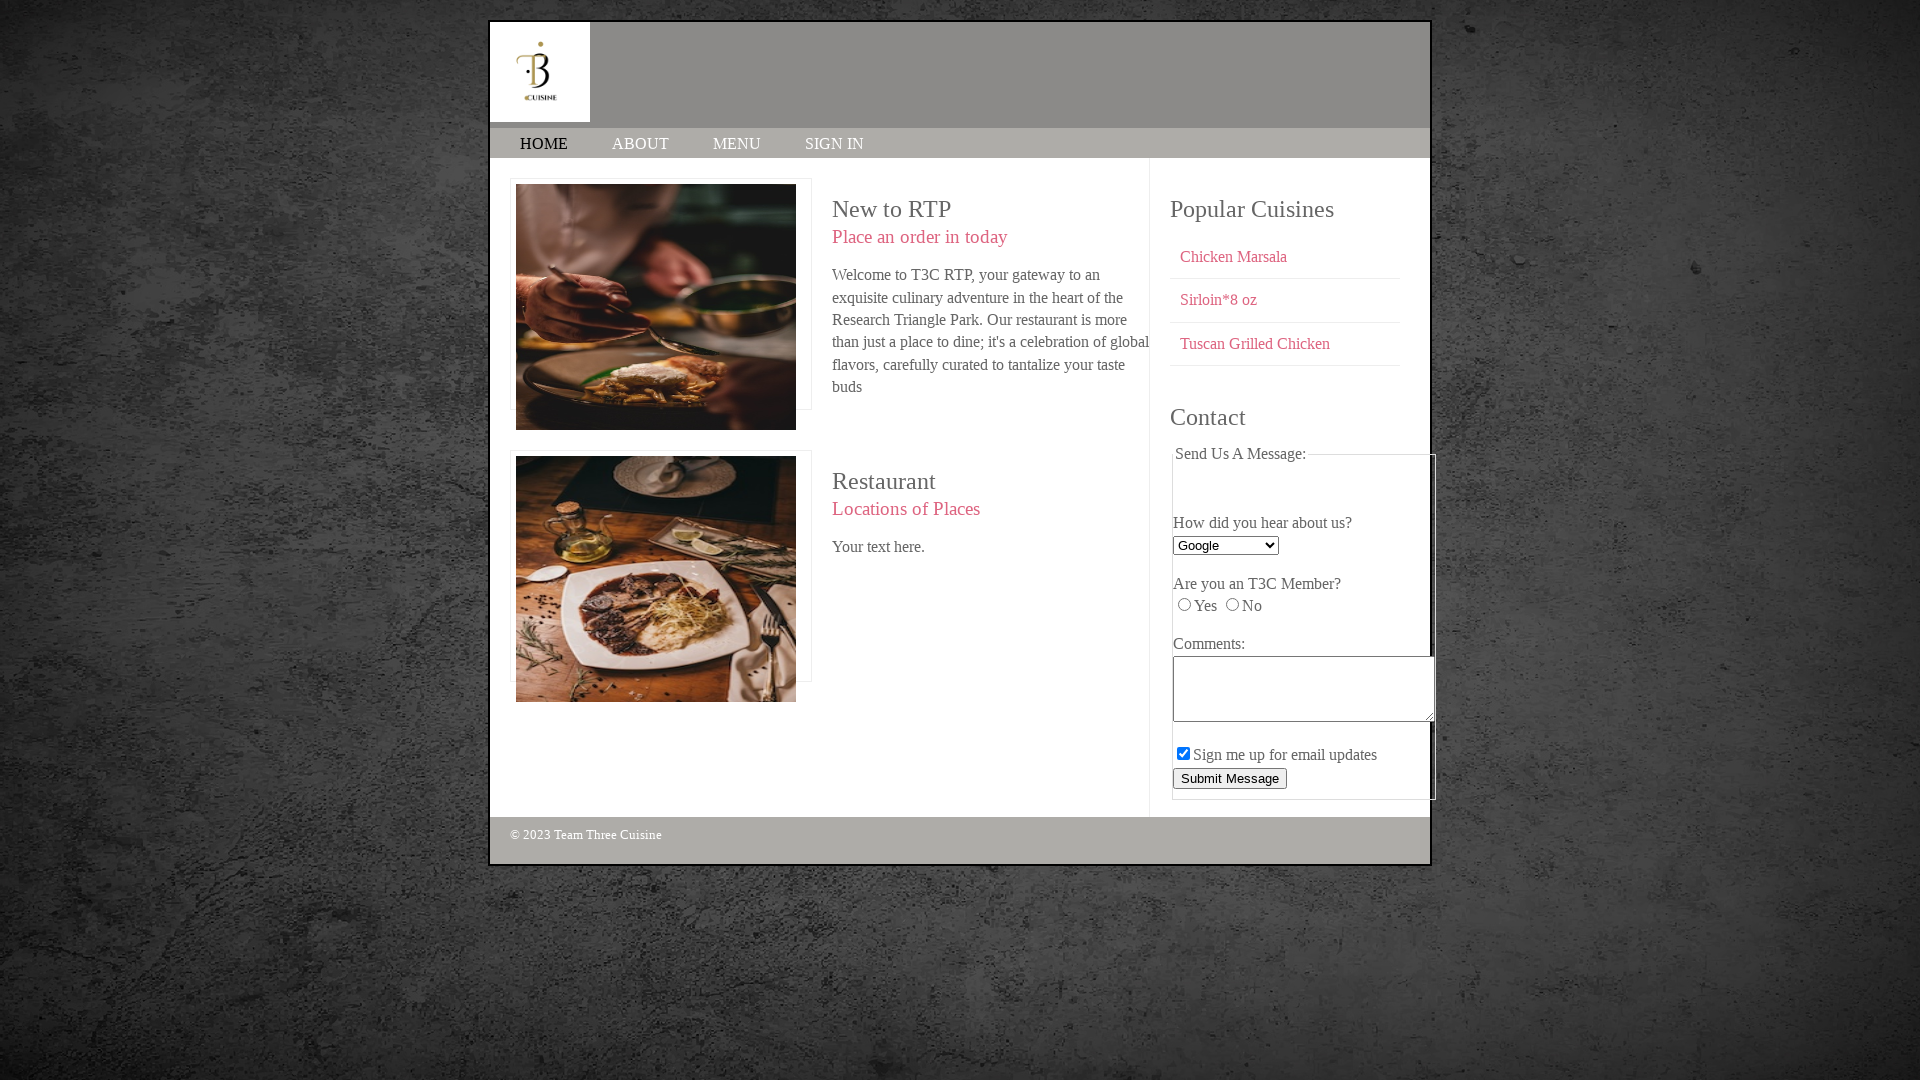

Verified h2 element is visible
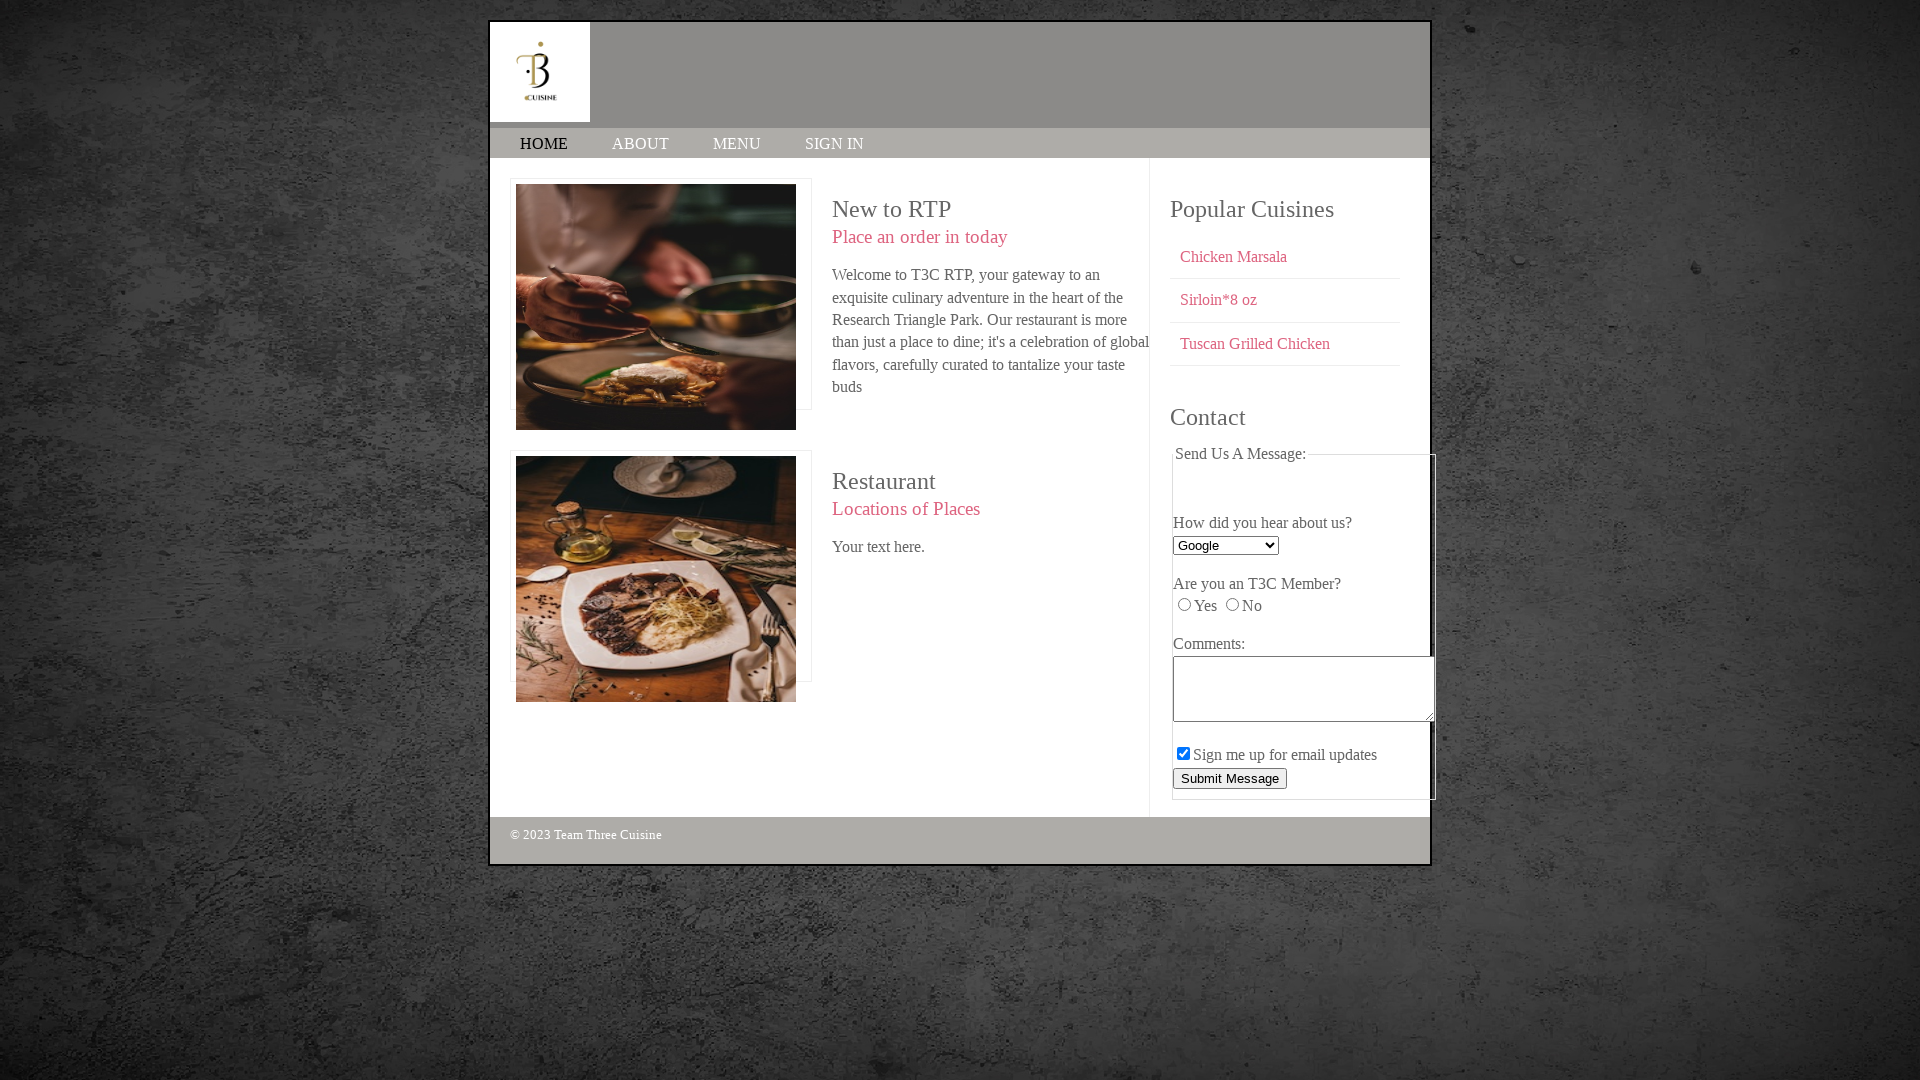

Verified h3 element is visible
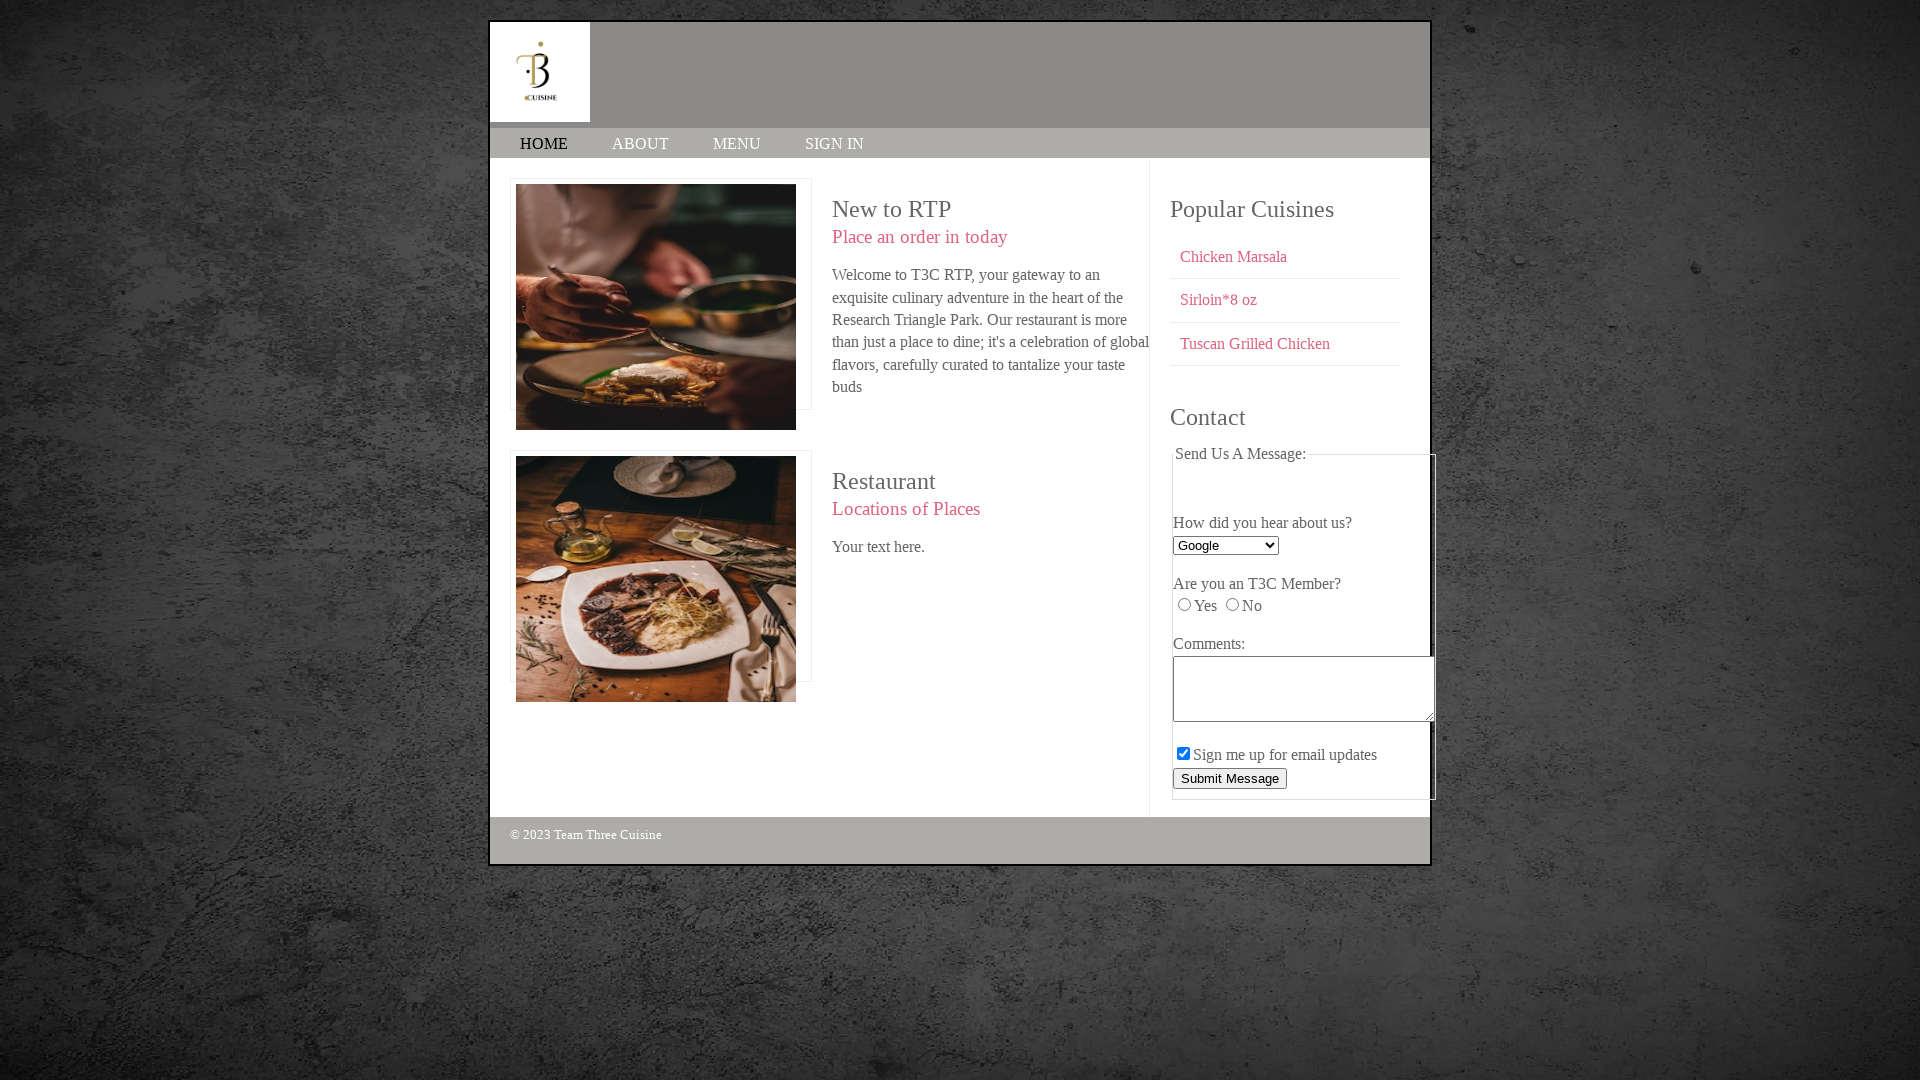

Verified paragraph element is visible
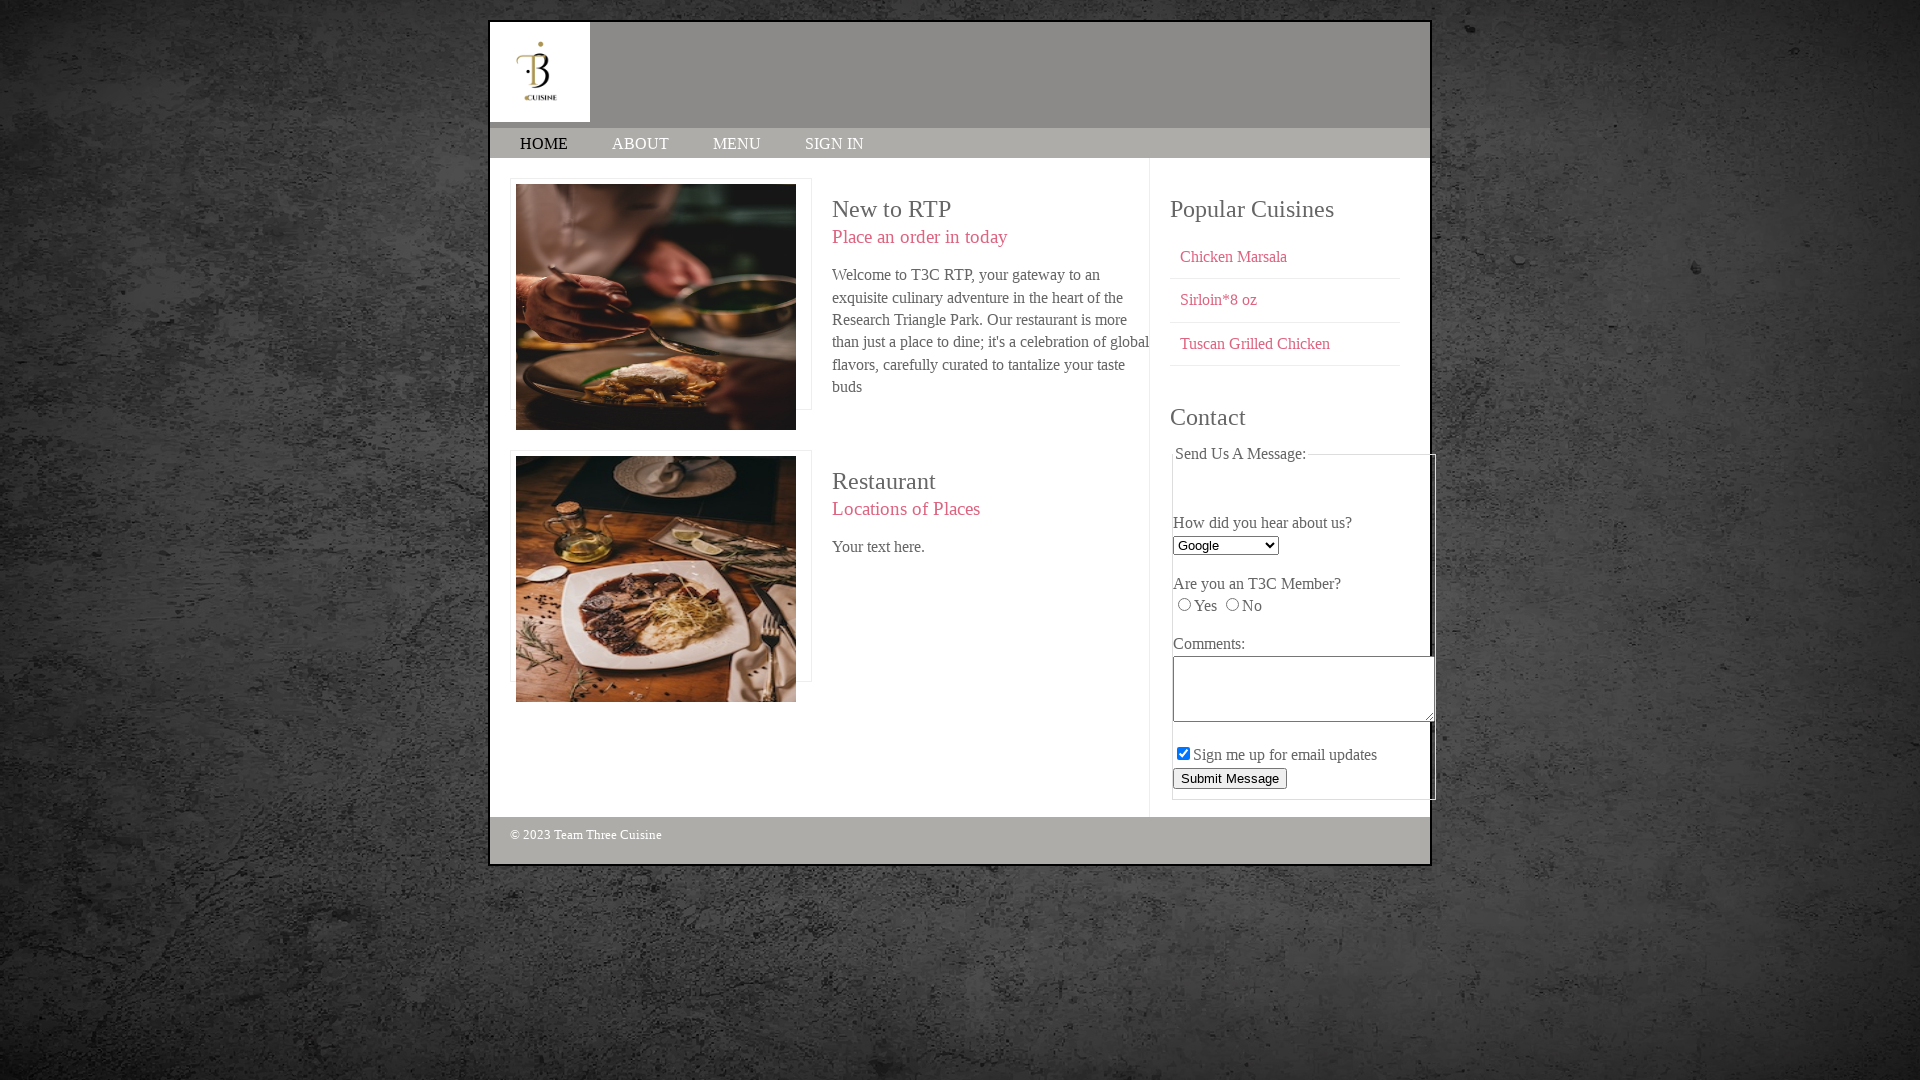

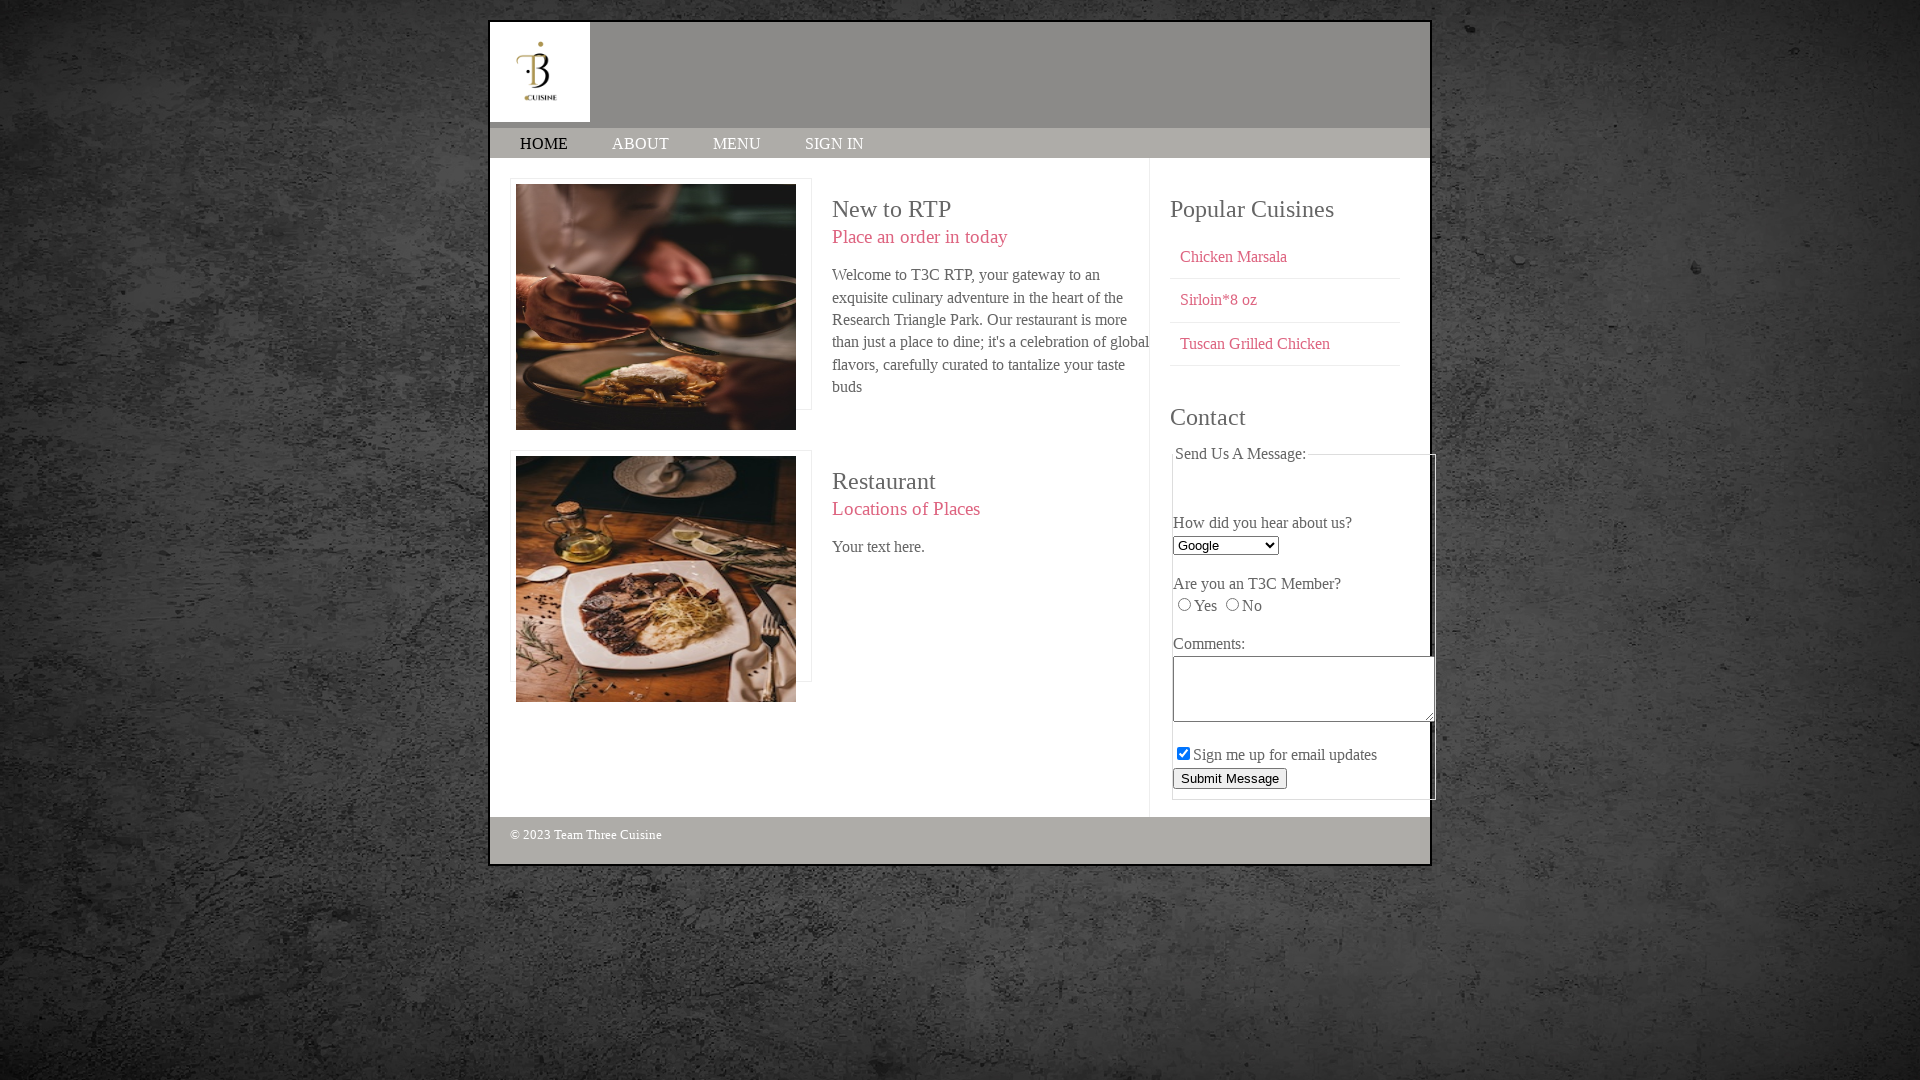